Tests navigation to JavaScript Onload Event Error page

Starting URL: https://the-internet.herokuapp.com/

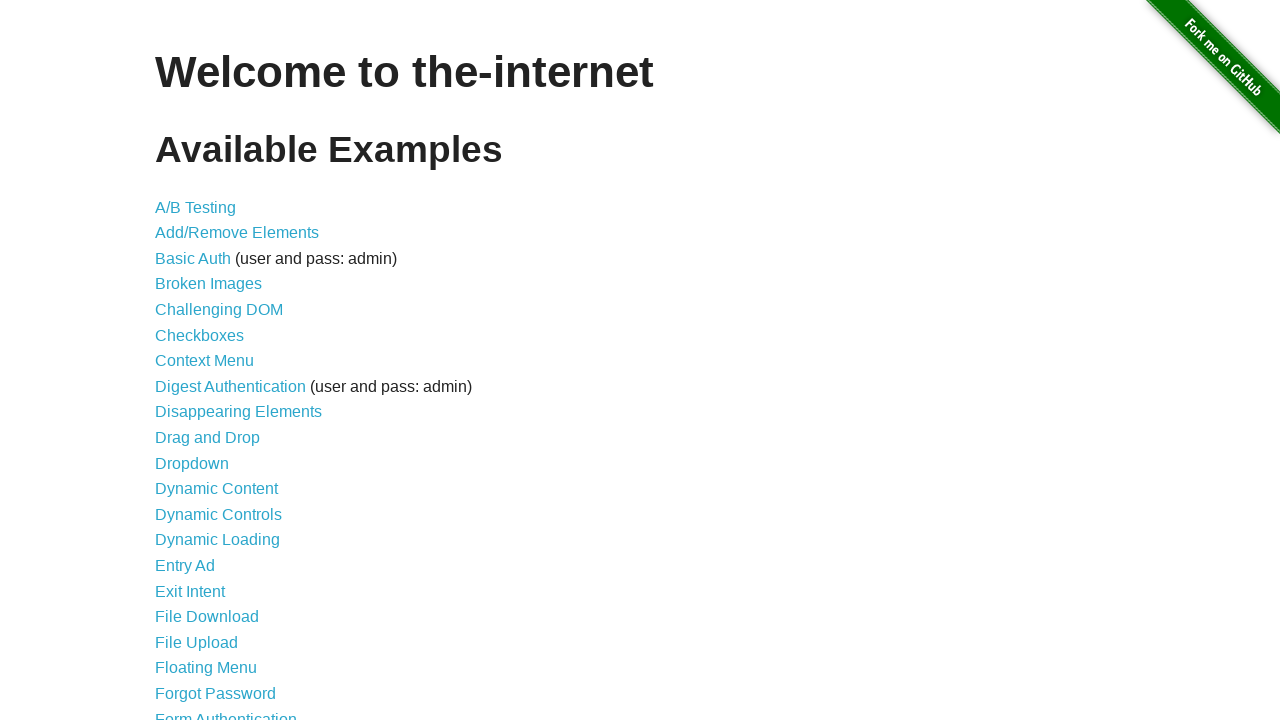

Clicked on JavaScript Onload Event Error link at (259, 360) on xpath=//*[@id='content']/ul/li[30]/a
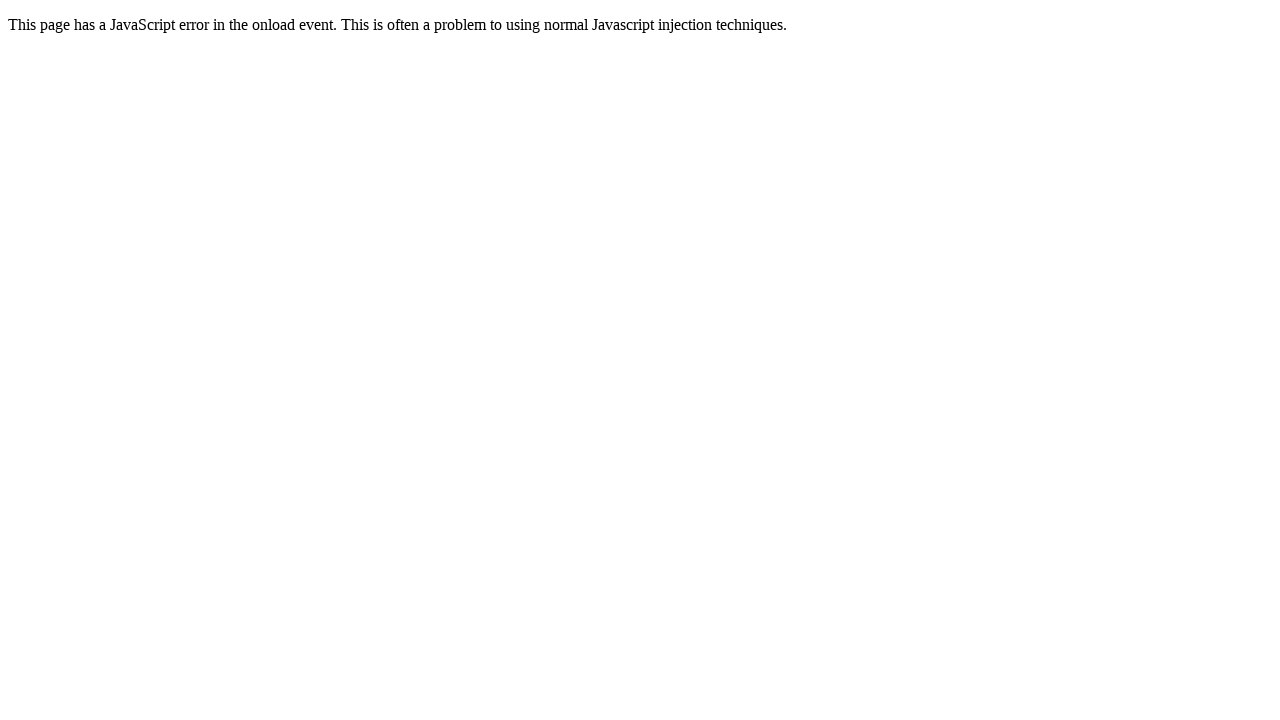

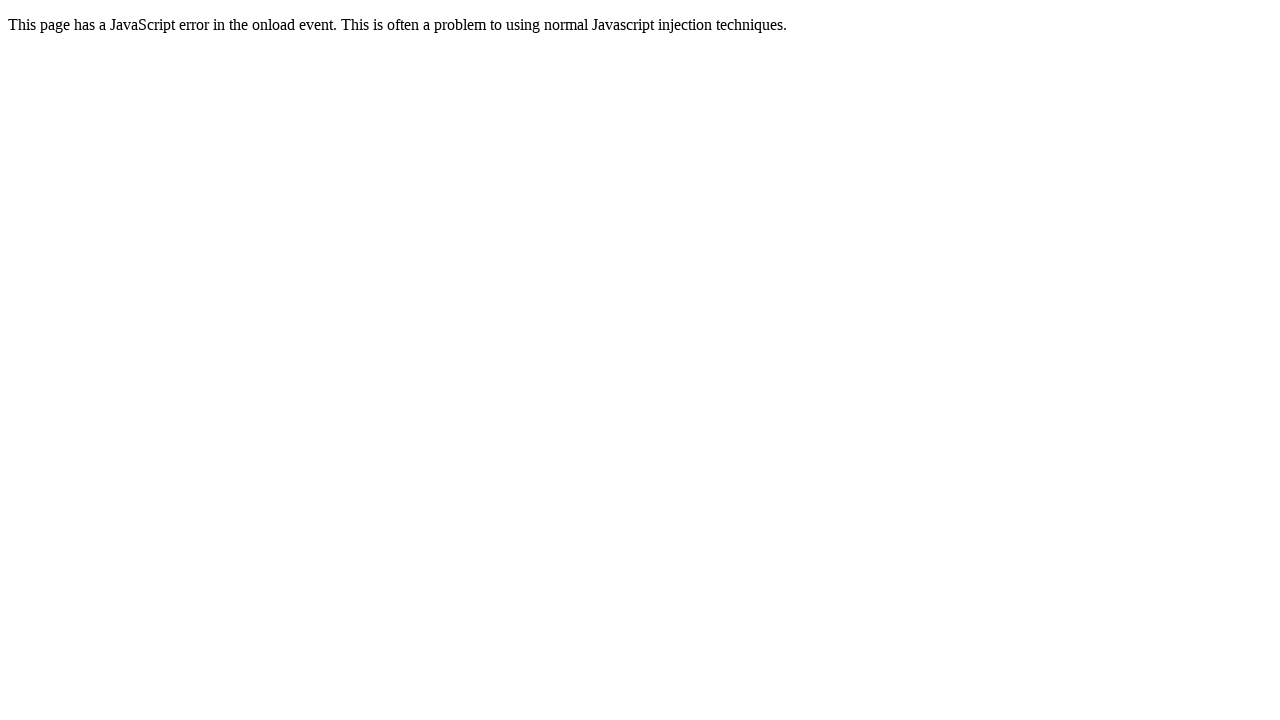